Fills out a subscription form with valid data including name, email, service selection, purpose, withdraw methods, and message, then submits and verifies success message appears

Starting URL: https://qatest.datasub.com/

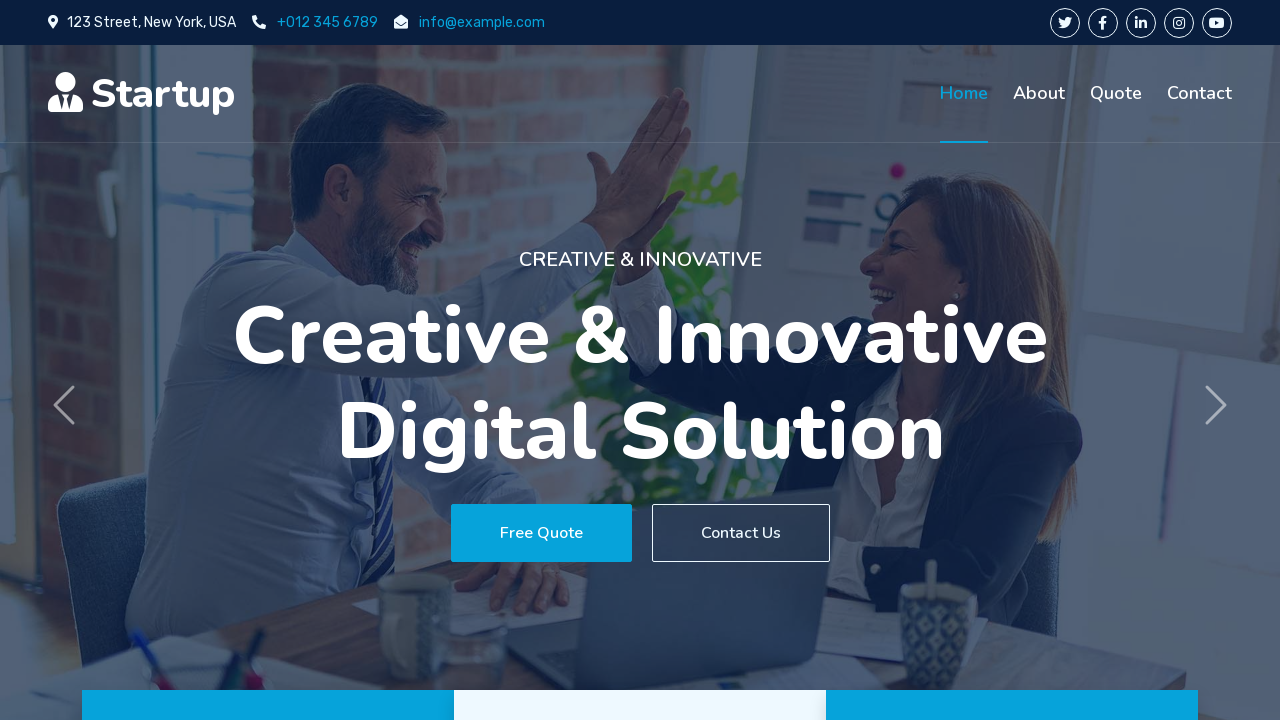

Scrolled subscription form into view
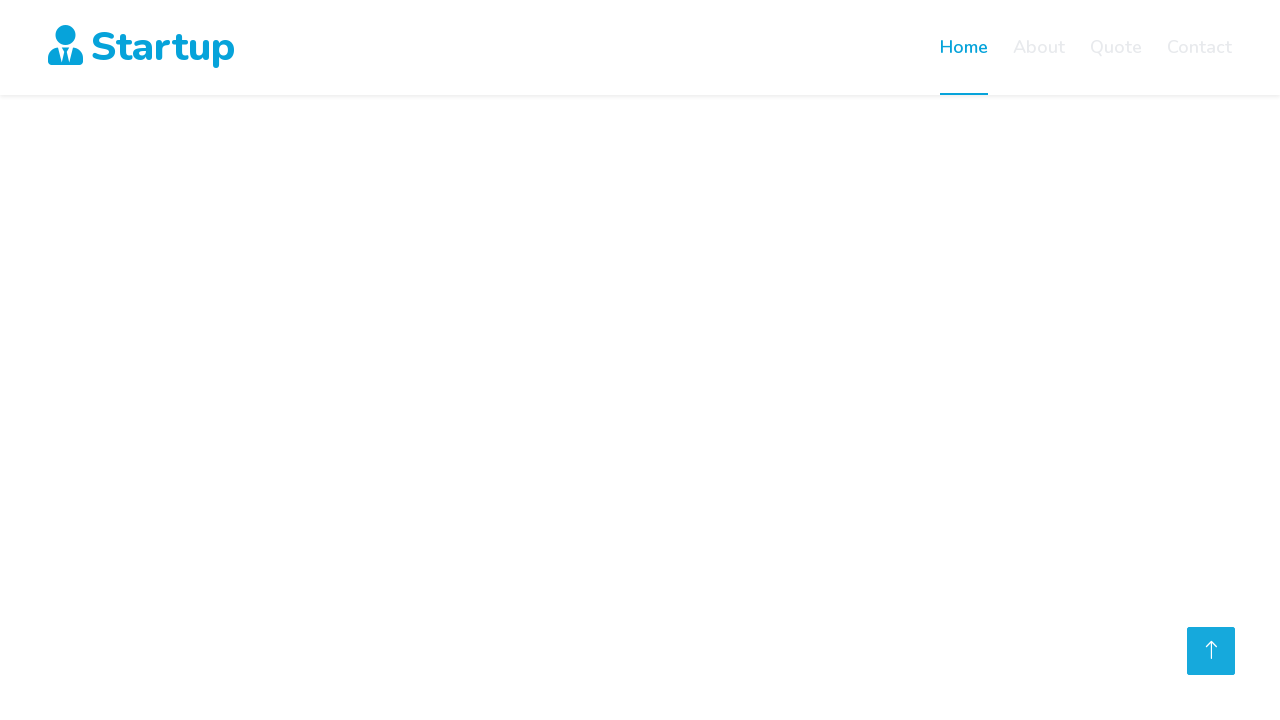

Scrolled name field into view
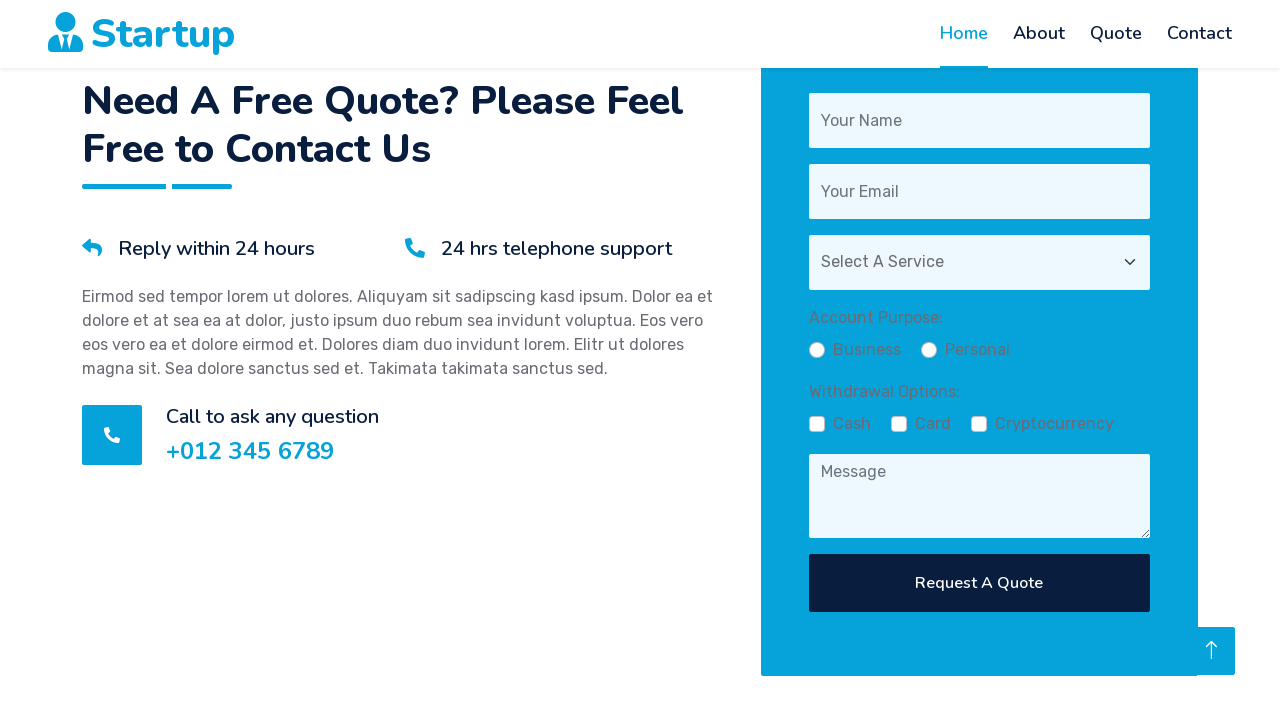

Filled name field with 'test1234' on #name
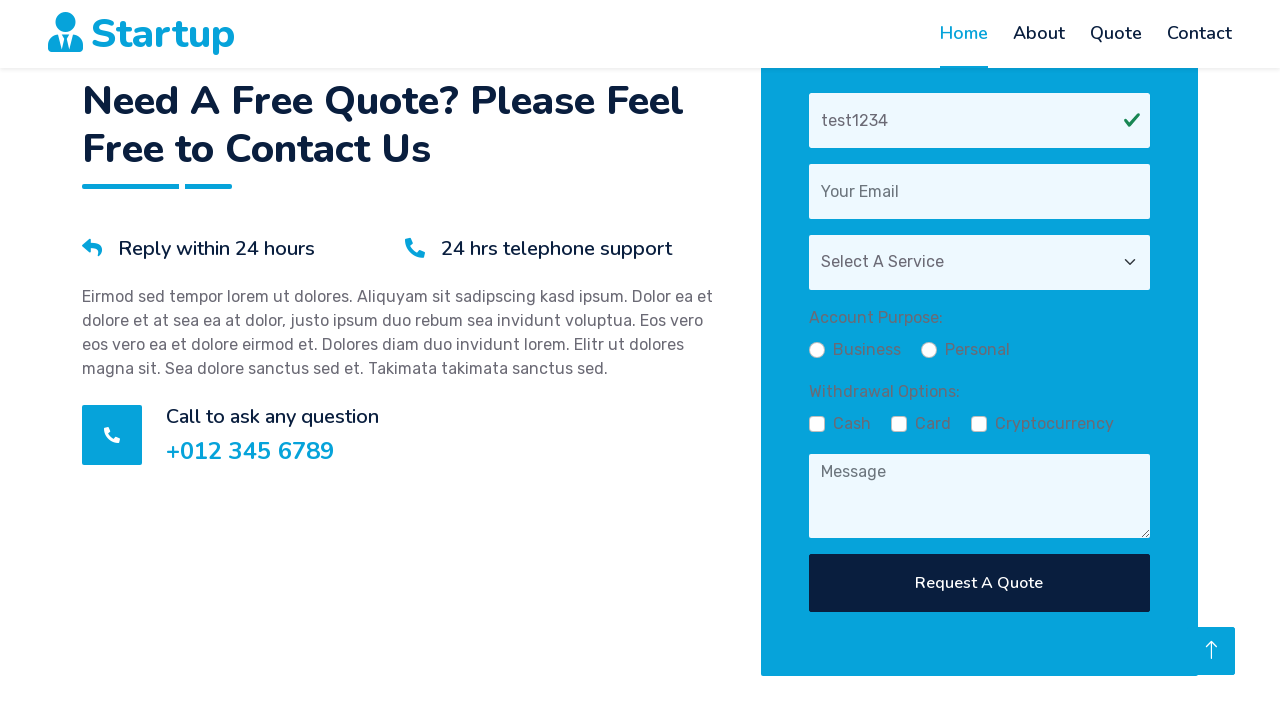

Scrolled email field into view
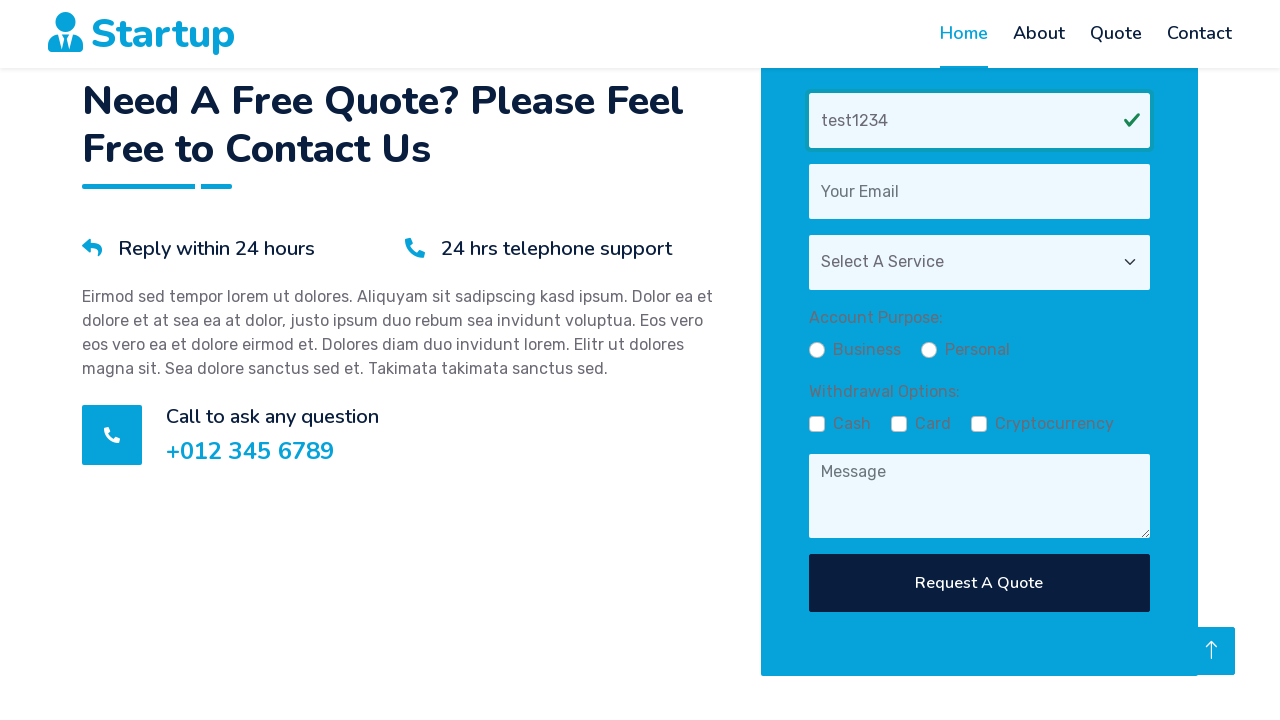

Filled email field with 'test1234@mail.ru' on #email
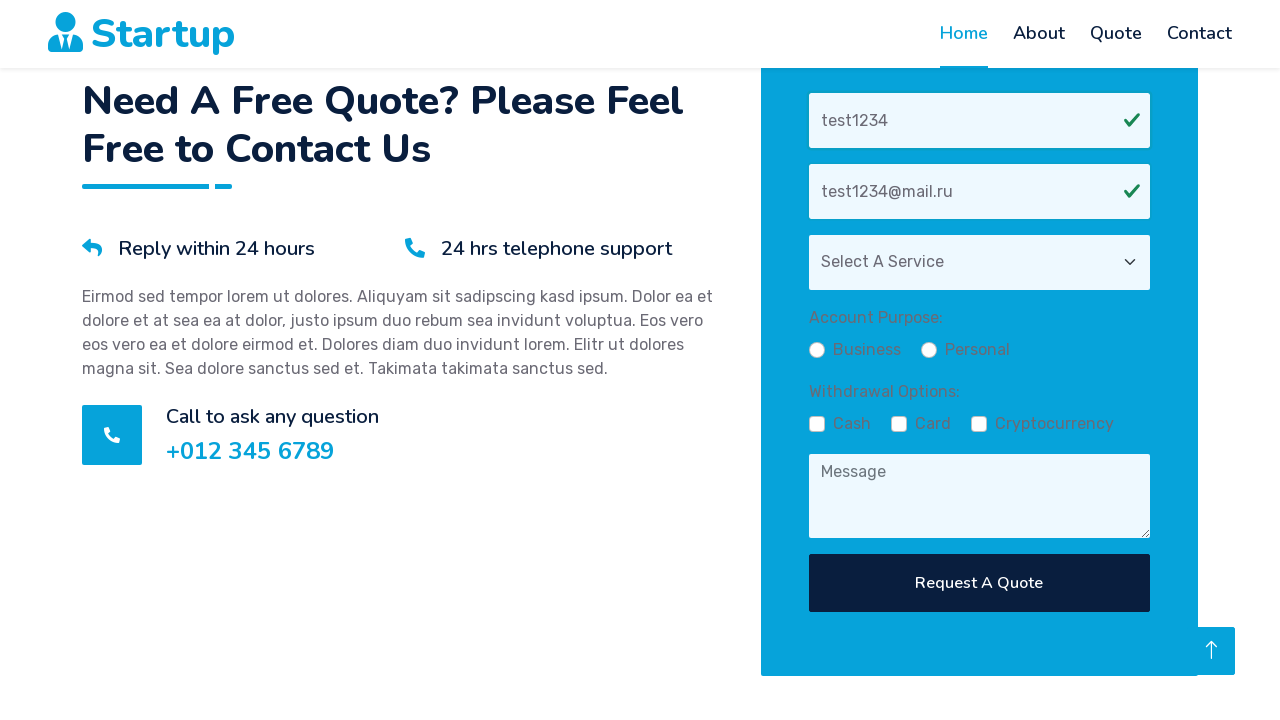

Scrolled service dropdown into view
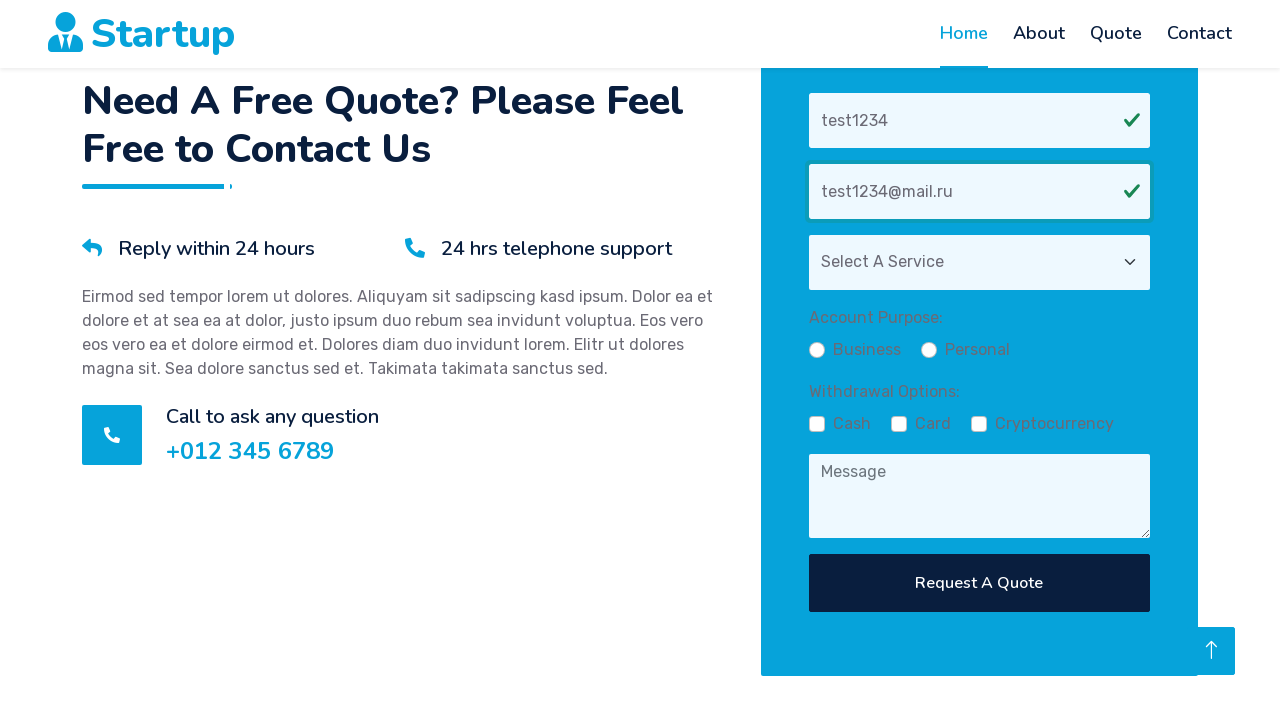

Selected 'Select B Service' from service dropdown on #service
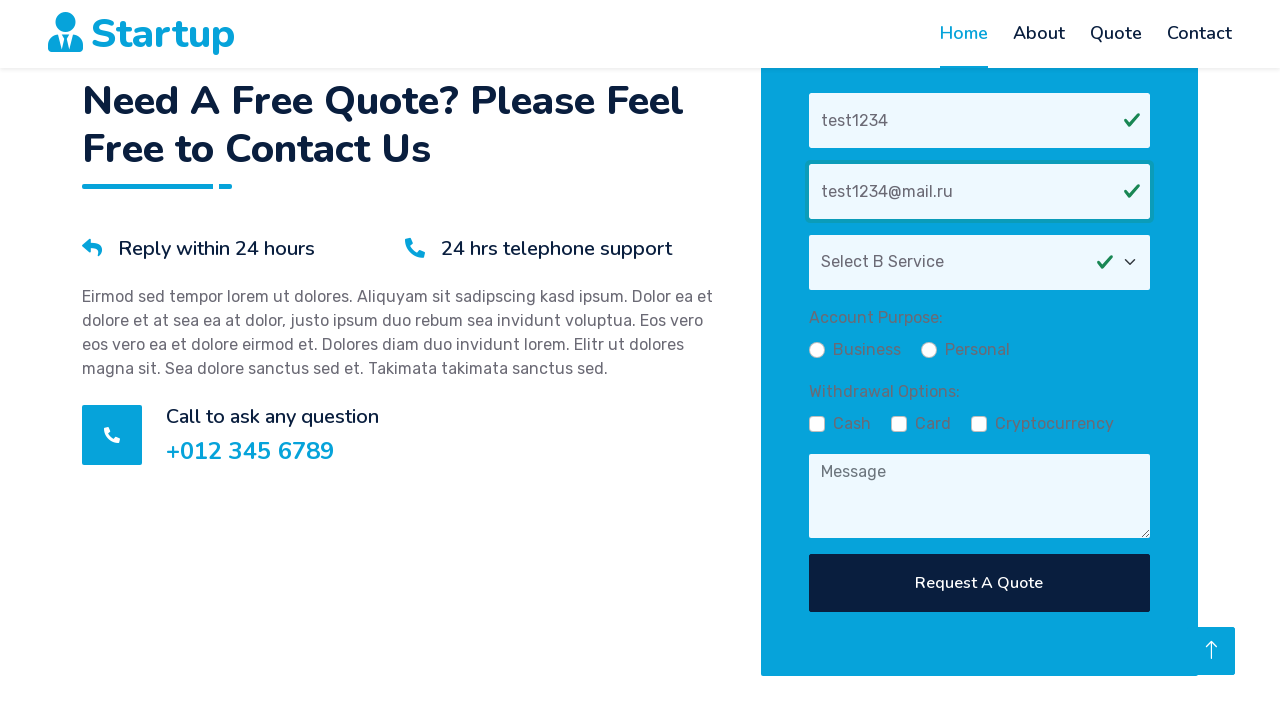

Scrolled Business purpose checkbox into view
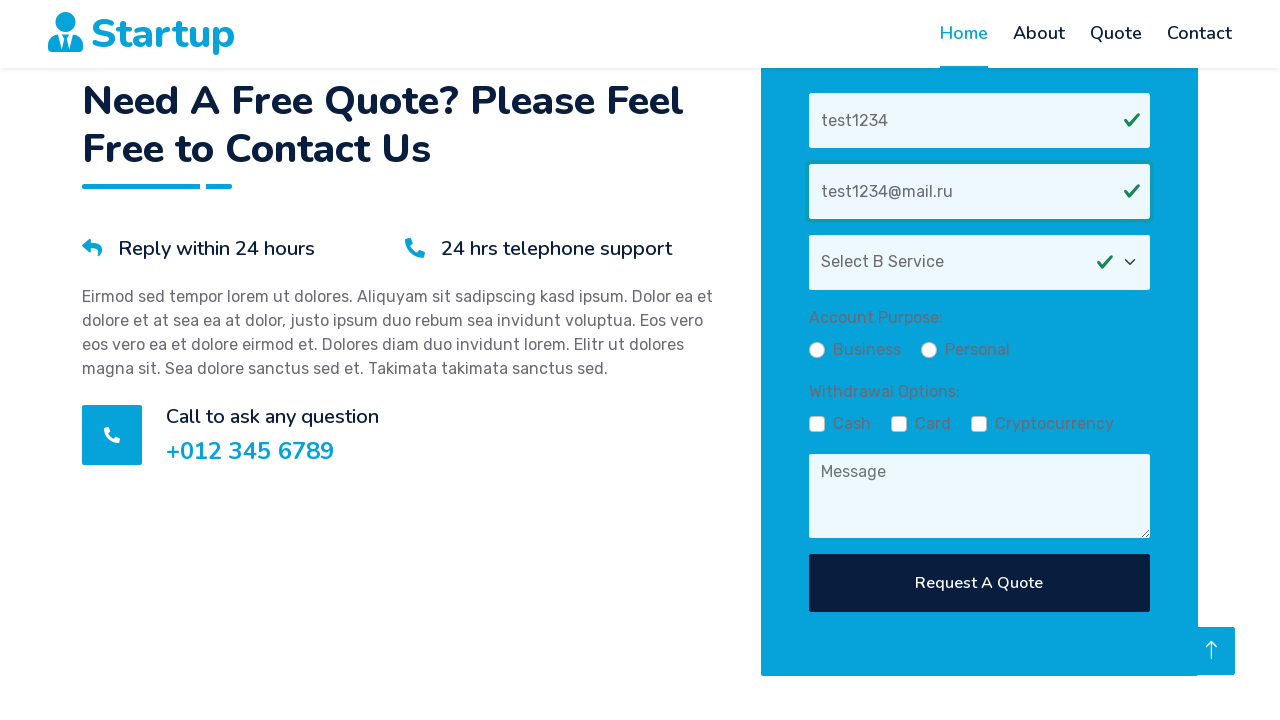

Checked Business purpose checkbox at (817, 350) on #purposeBusiness
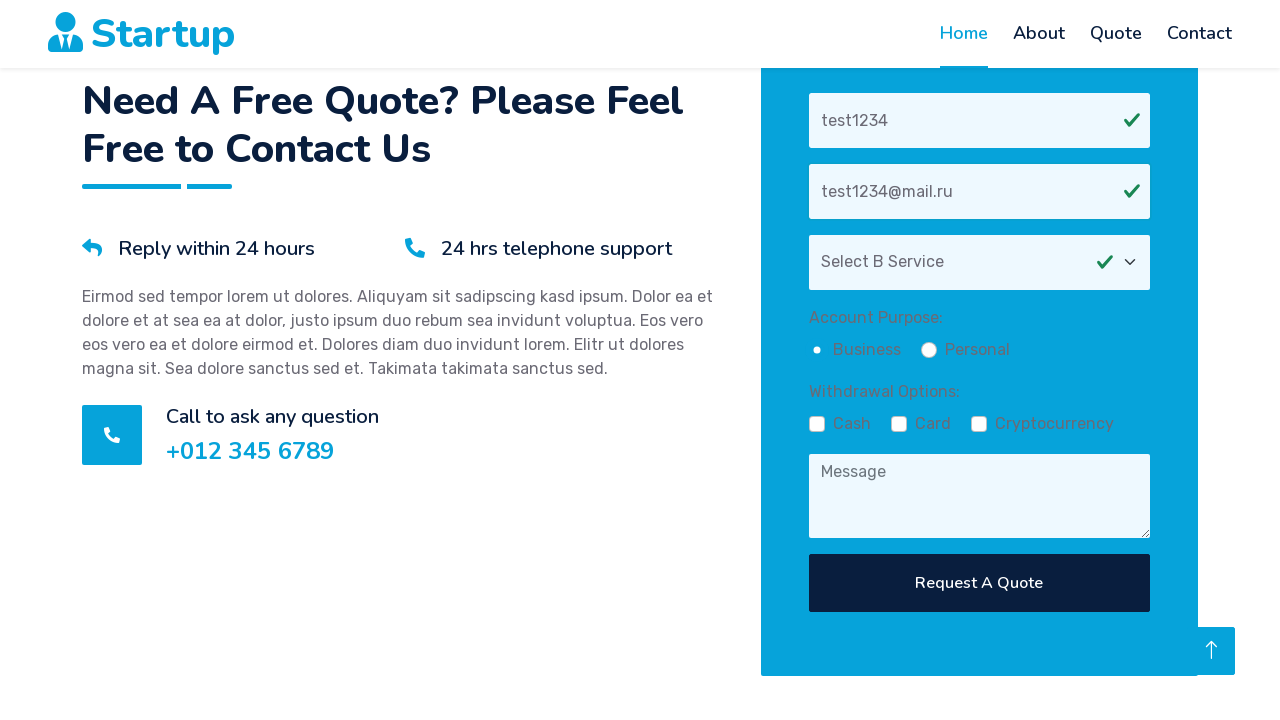

Scrolled Cash withdrawal method checkbox into view
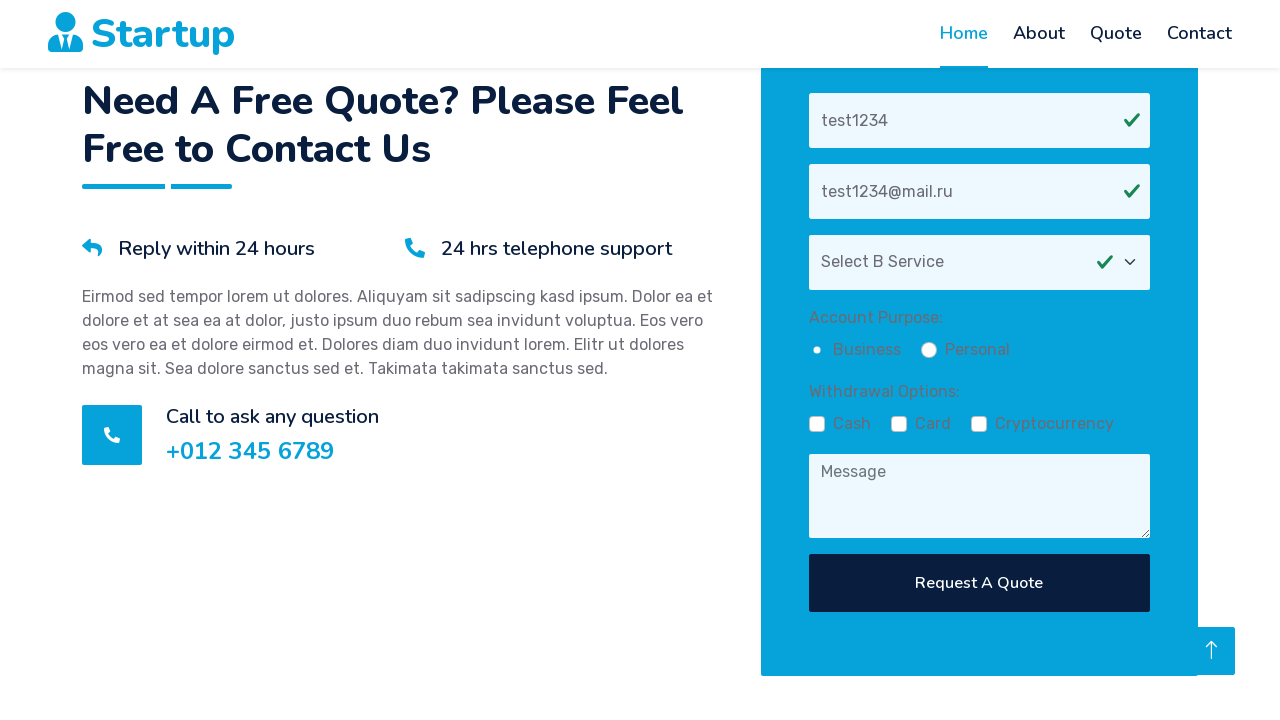

Checked Cash withdrawal method checkbox at (817, 424) on #withdrawCash
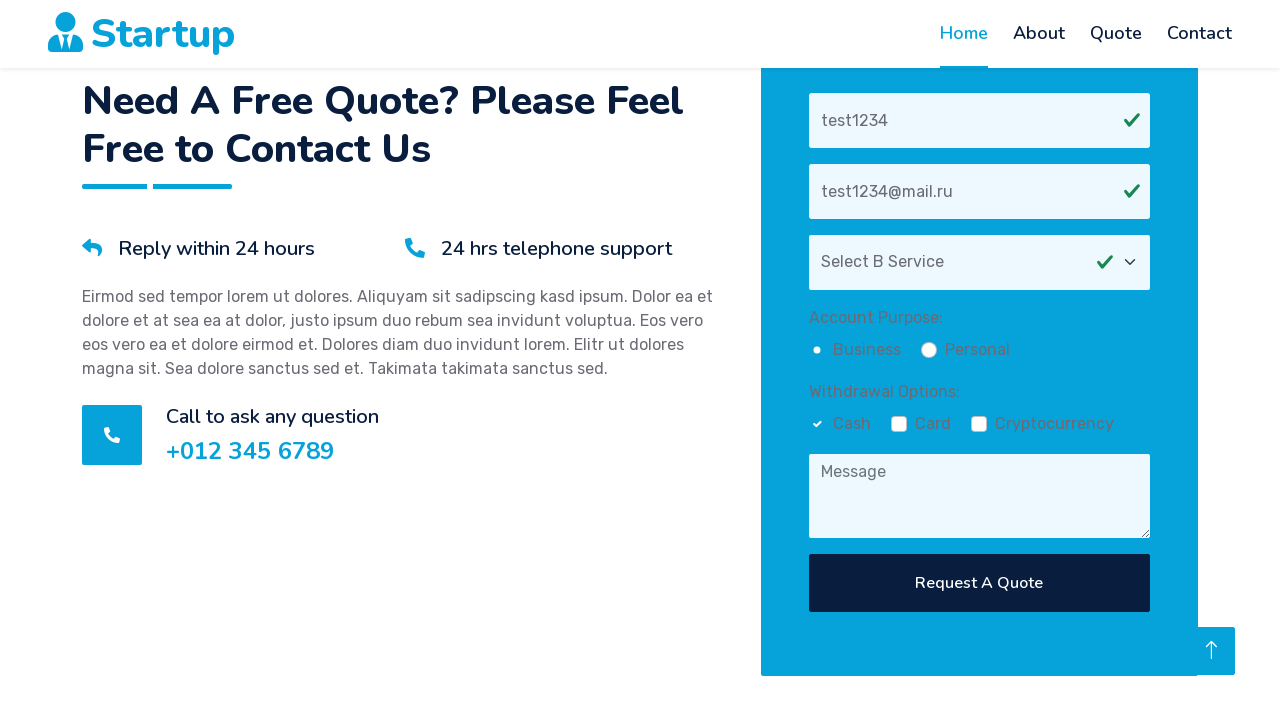

Scrolled Card withdrawal method checkbox into view
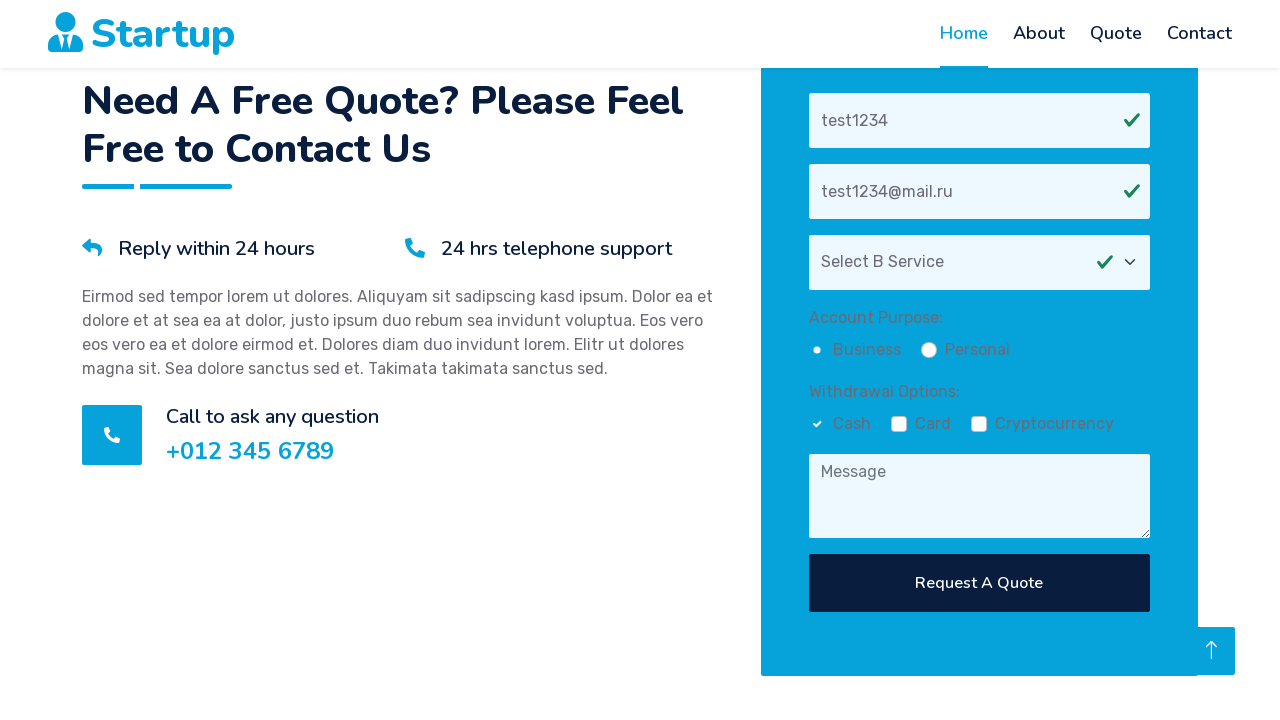

Checked Card withdrawal method checkbox at (899, 424) on #withdrawCard
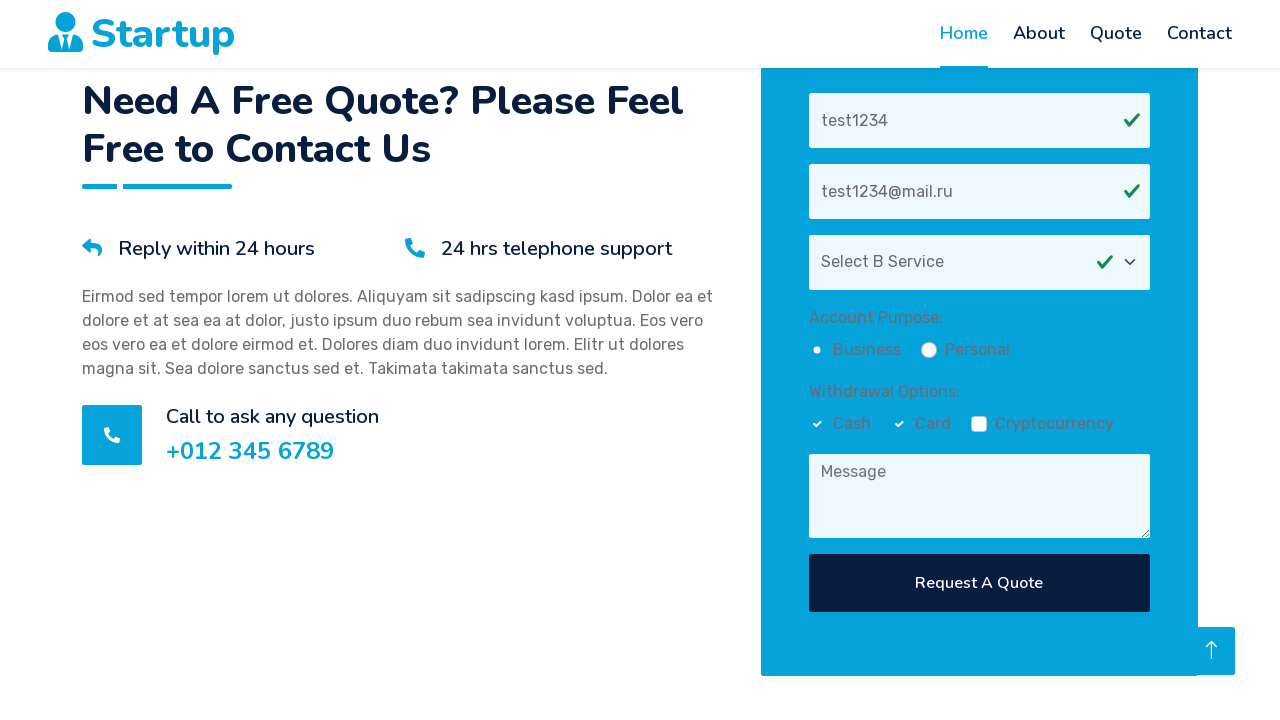

Scrolled Crypto withdrawal method checkbox into view
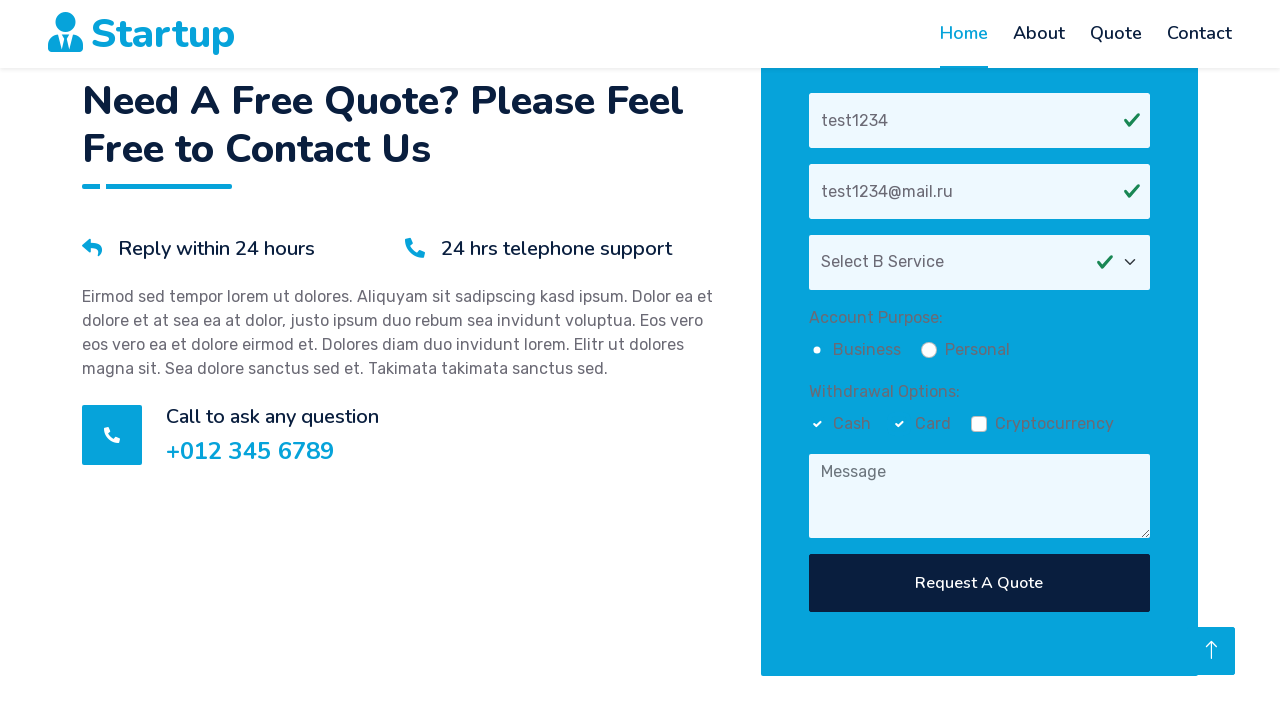

Checked Crypto withdrawal method checkbox at (979, 424) on #withdrawCrypto
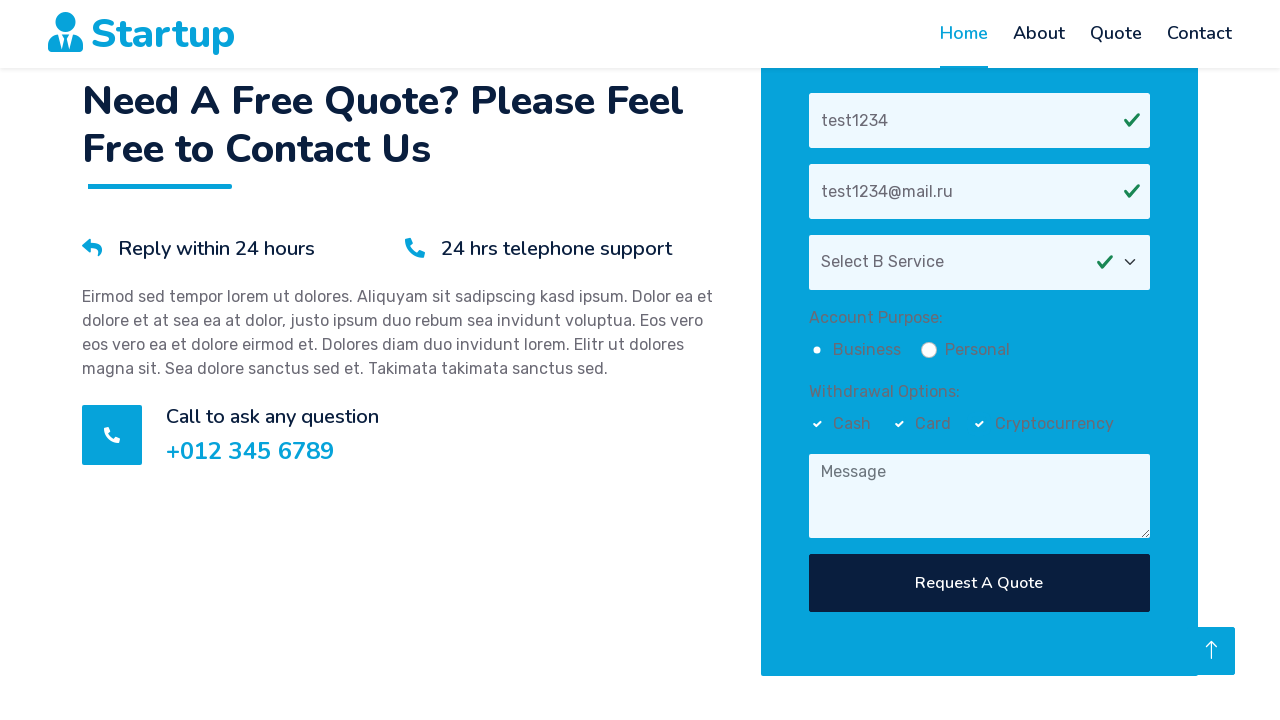

Scrolled message field into view
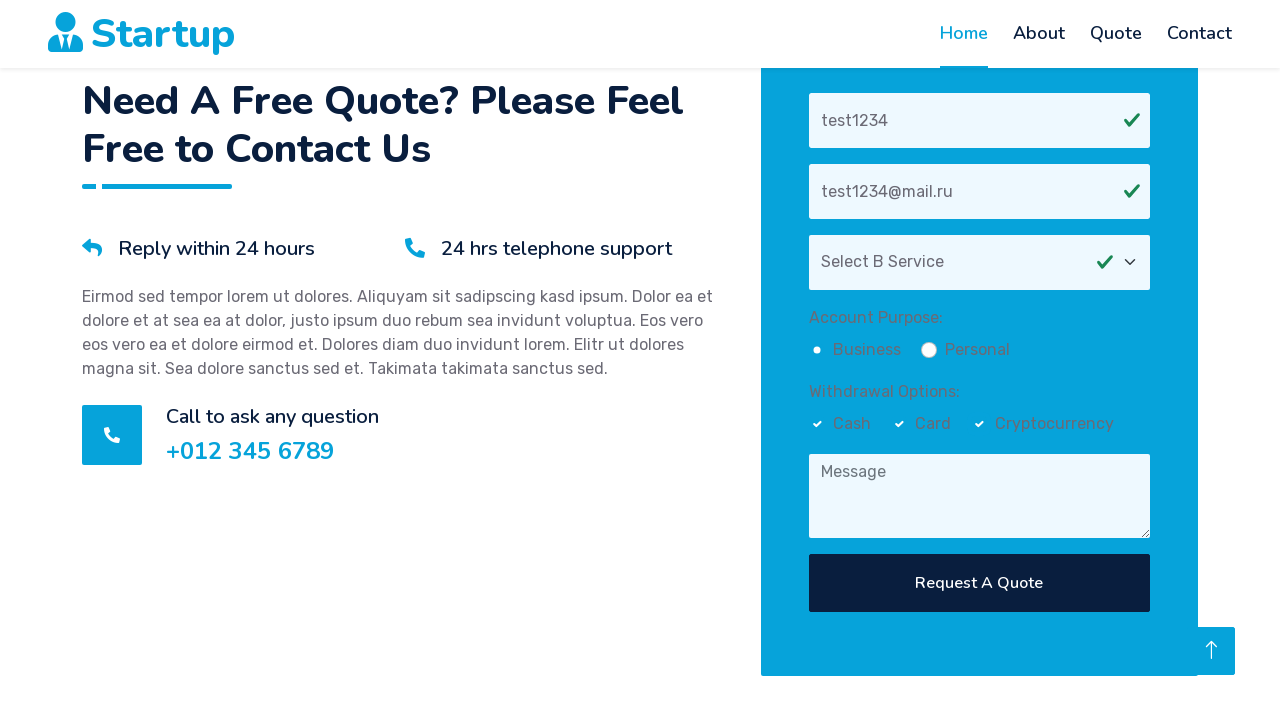

Filled message field with 'Test message 1234567890' on #message
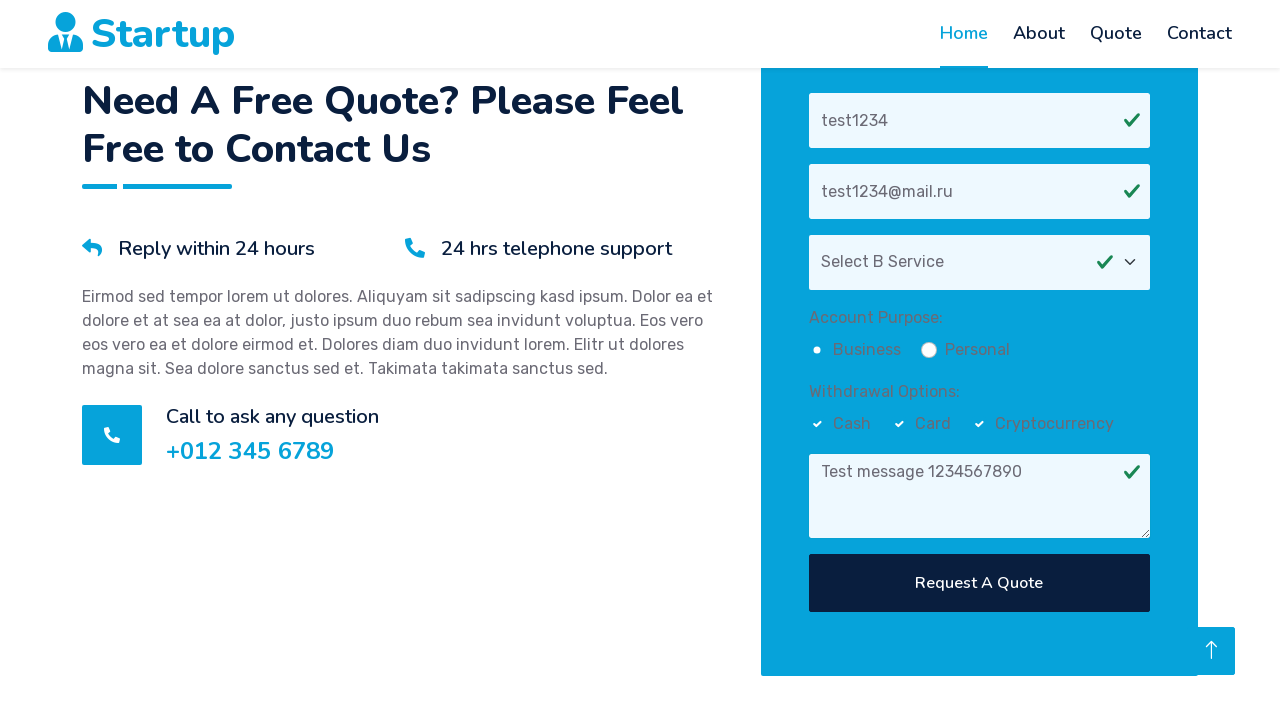

Scrolled 'Request a Quote' submit button into view
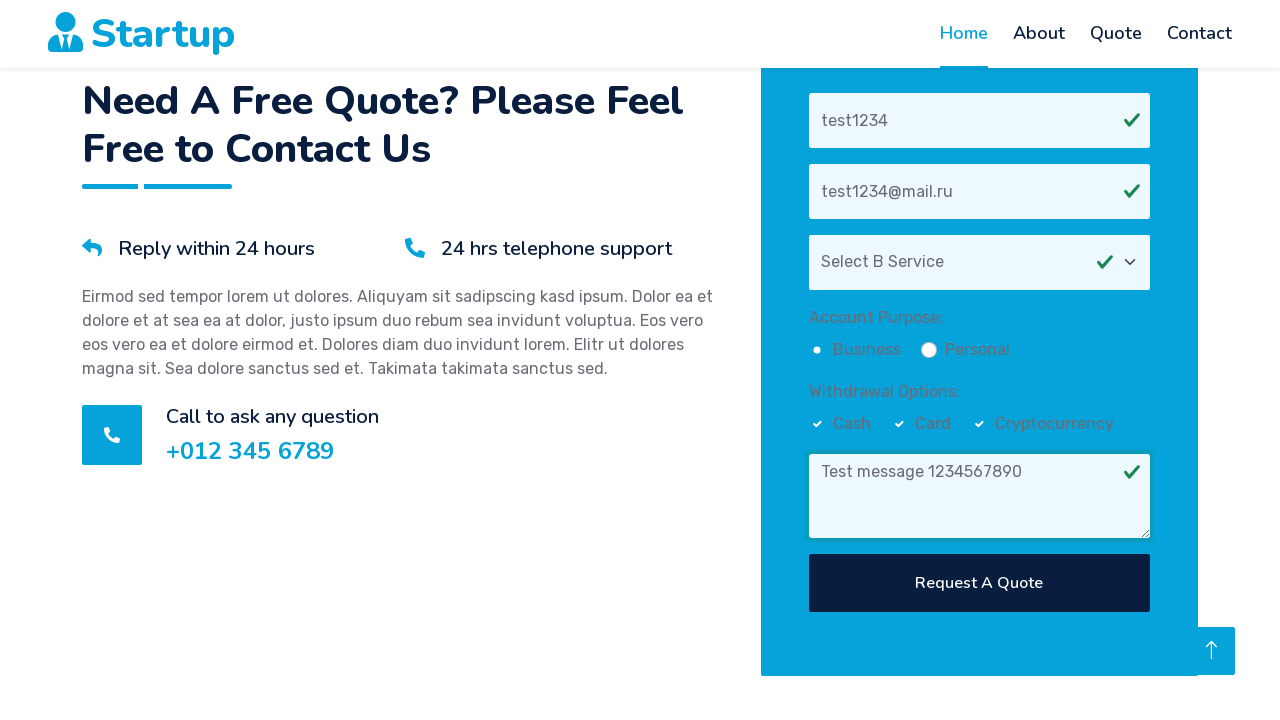

Clicked 'Request a Quote' submit button at (979, 583) on internal:role=button[name=/request a quote/i]
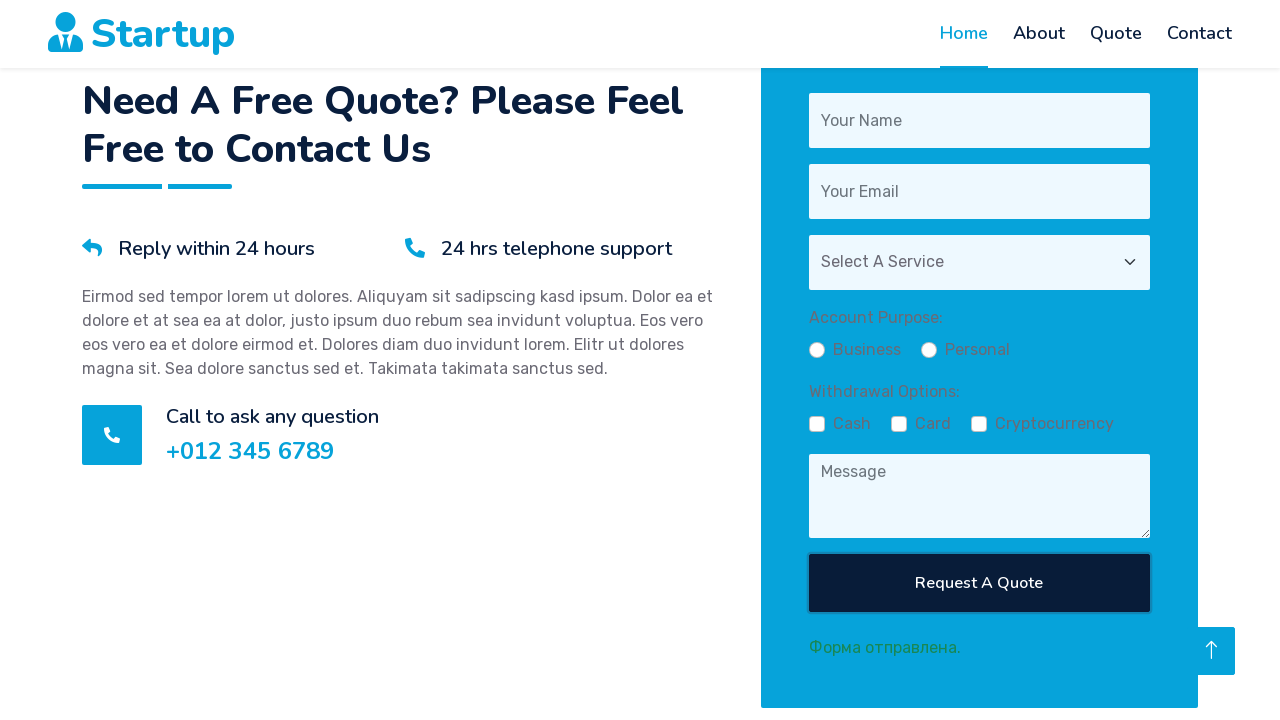

Verified success status message is visible
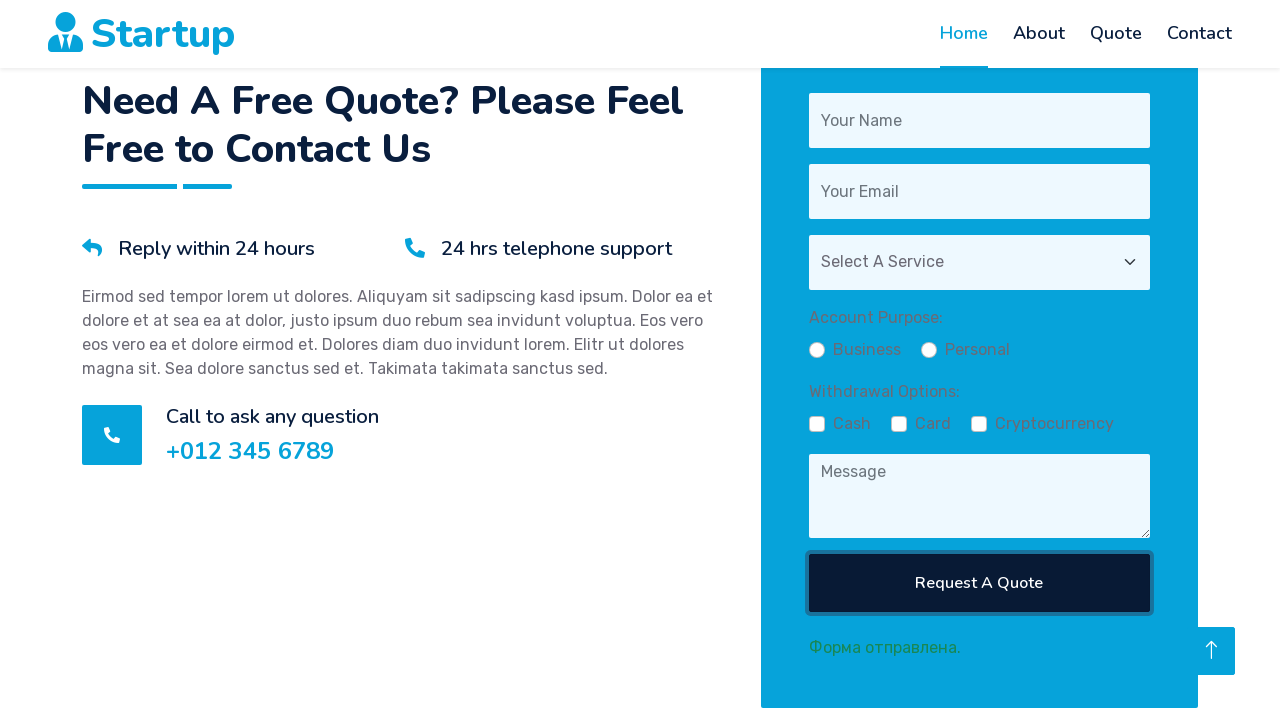

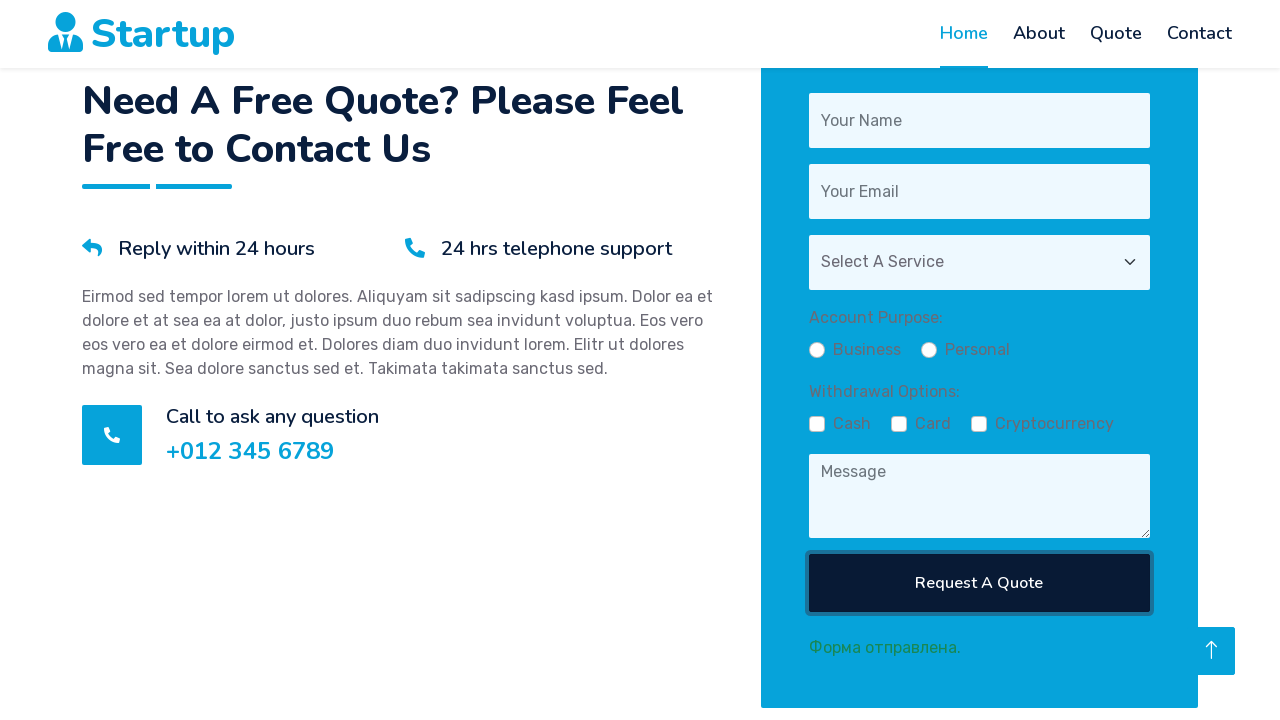